Tests navigation through the Selenium website by clicking on the Blog link, then navigating to 2016 blog posts and verifying a specific blog post title is displayed

Starting URL: https://www.selenium.dev/

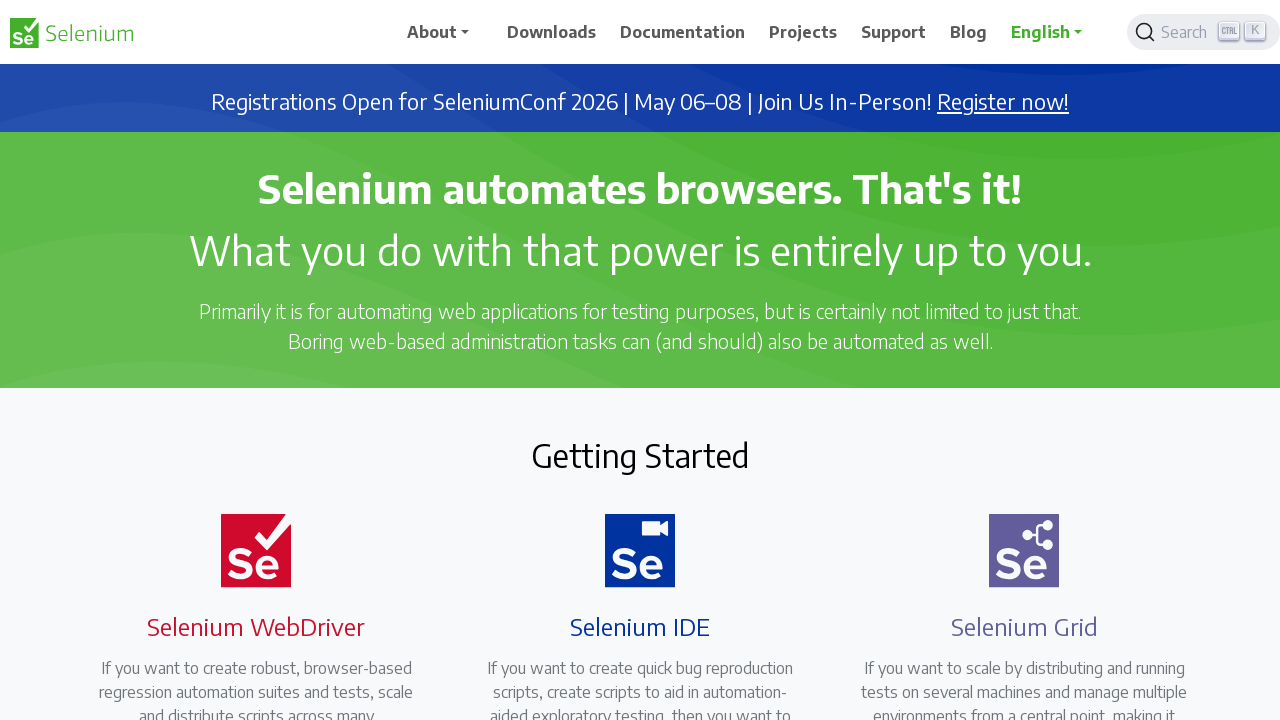

Clicked Blog link in navigation at (969, 32) on text=Blog
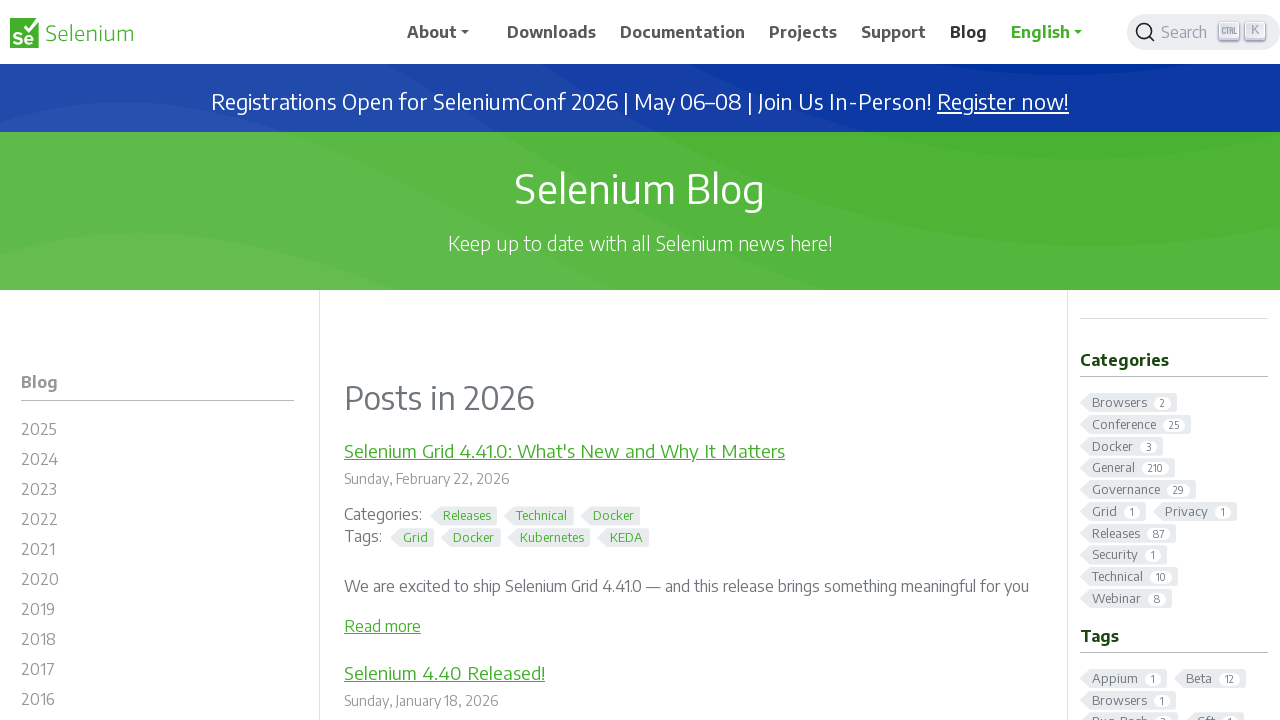

Clicked 2016 blog archive link at (158, 702) on #m-blog2016-li
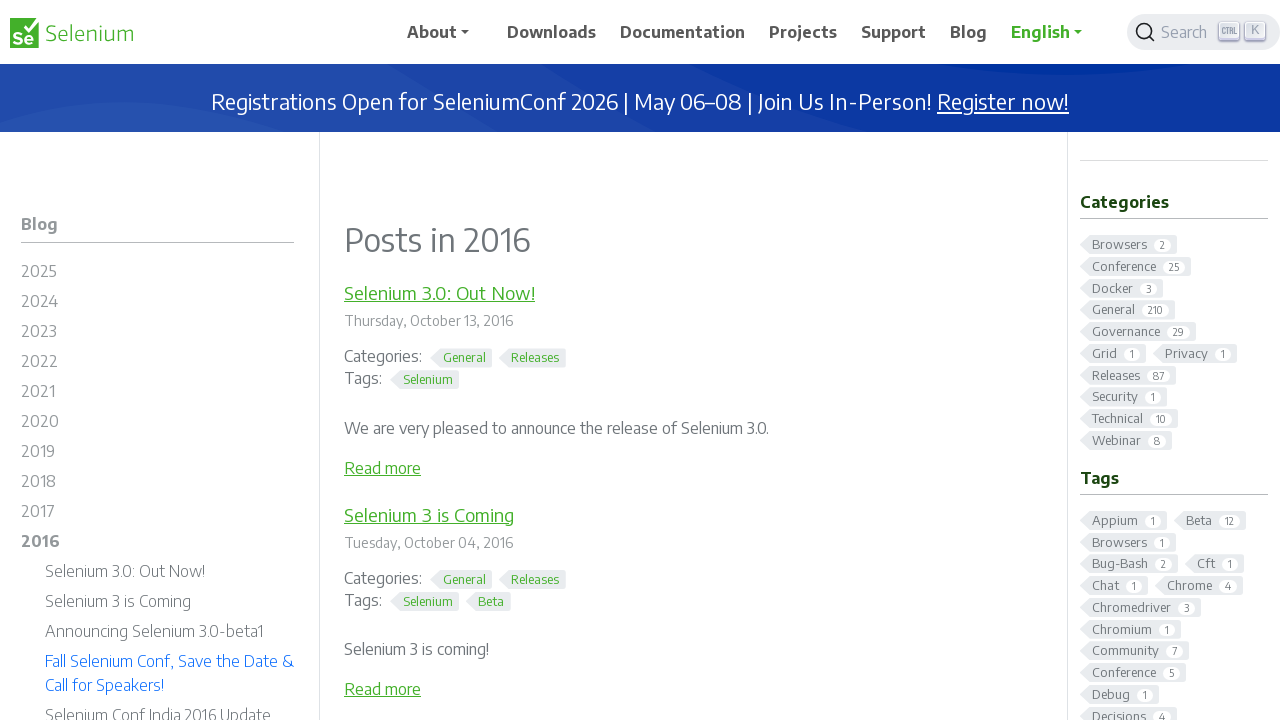

Verified specific blog post title 'Fall Selenium Conf, Save the Date & Call for Speakers!' is visible
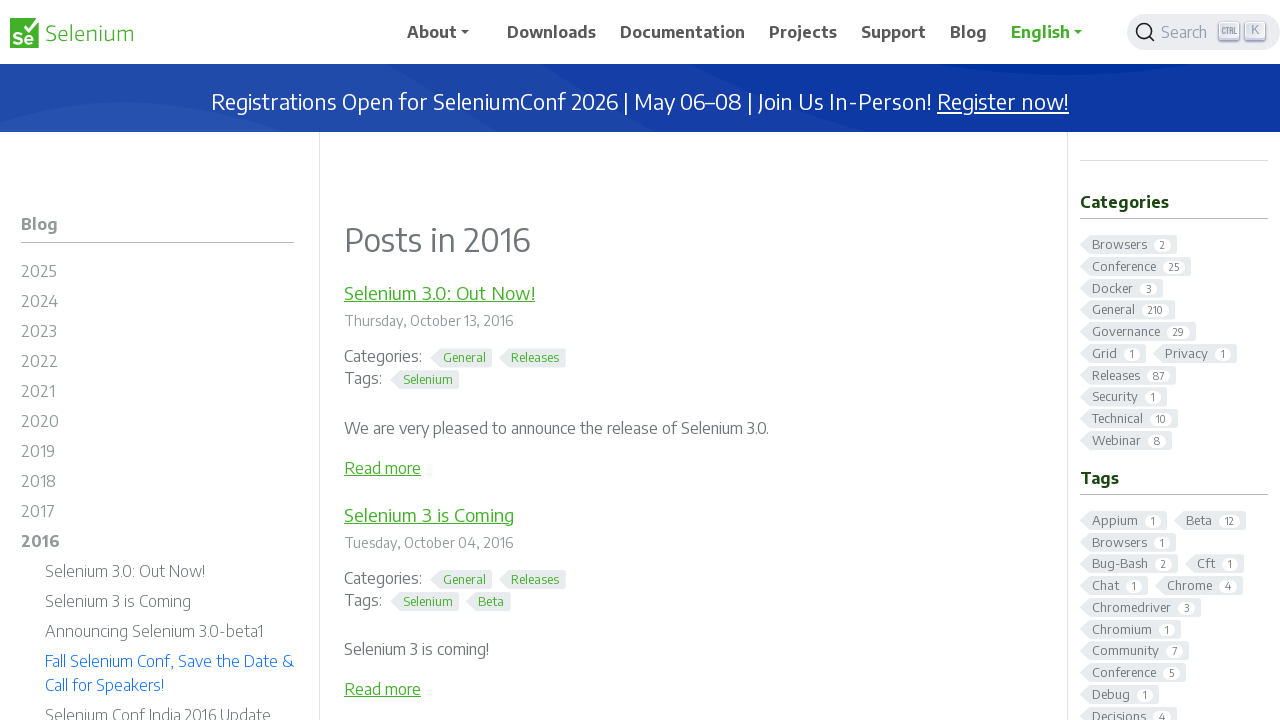

Verified page title is 'Blog Posts - 2016 | Selenium'
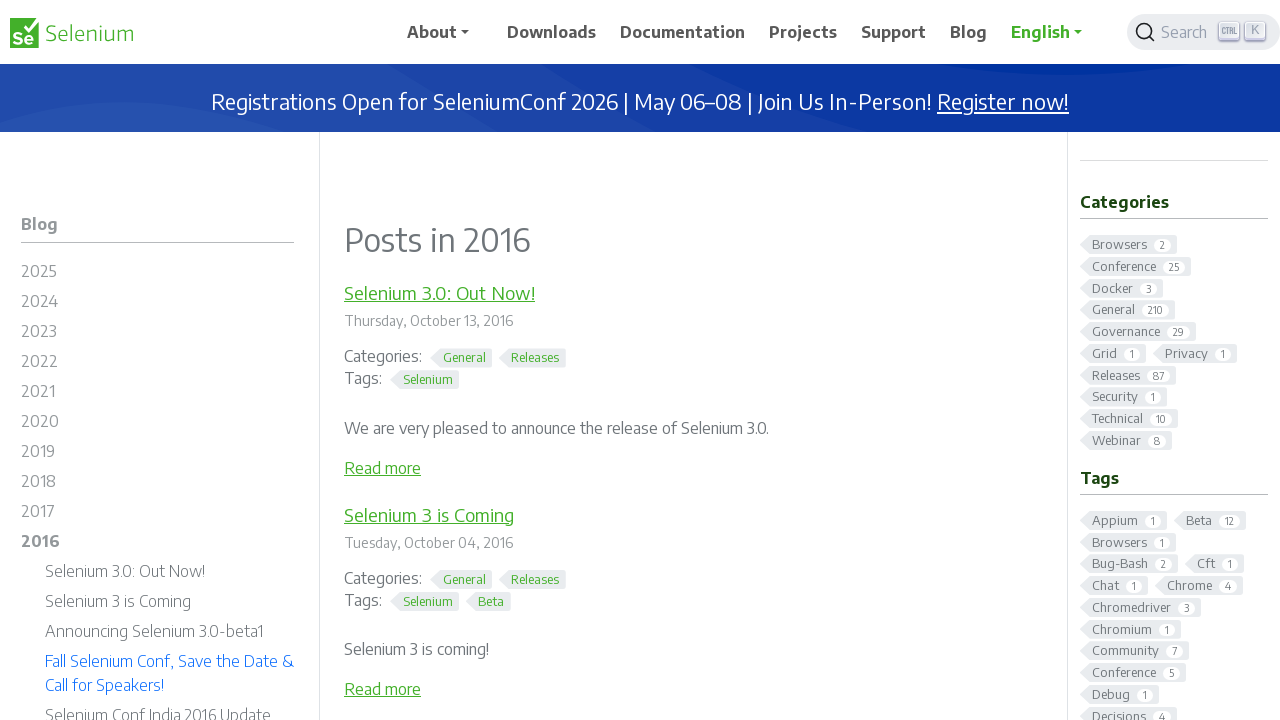

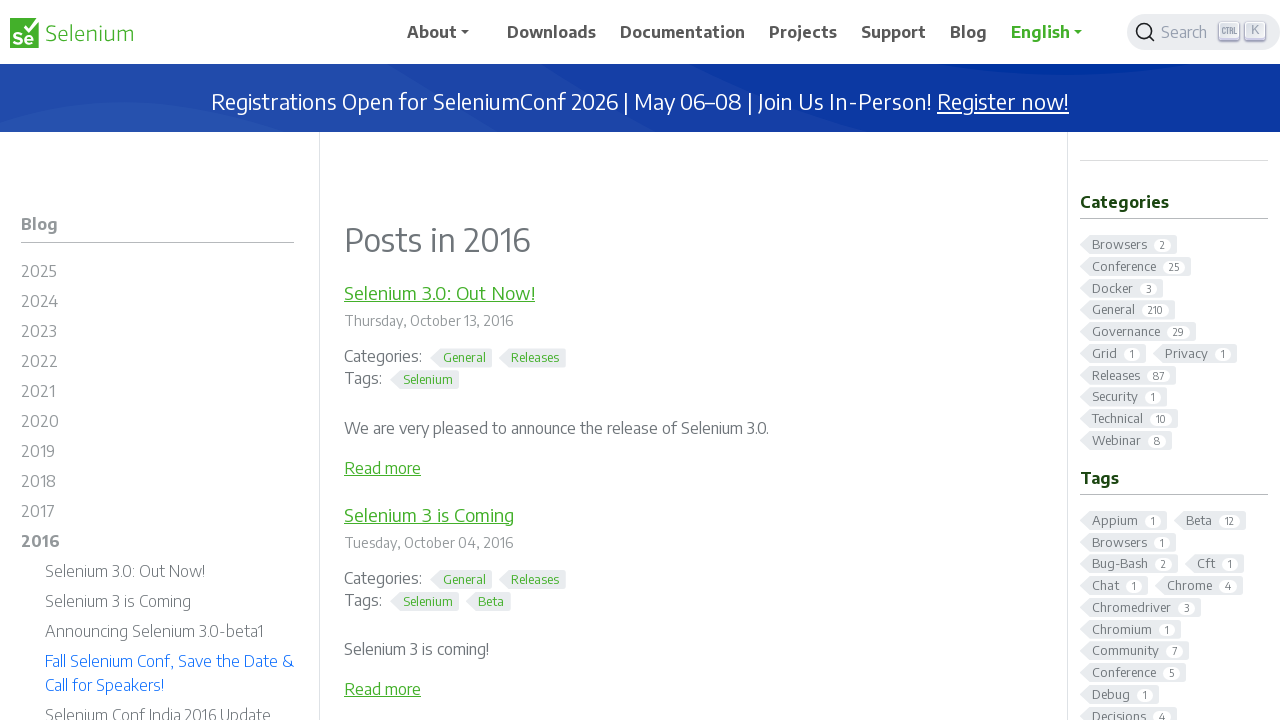